Navigates to a Polymer shop website and interacts with shadow DOM elements to retrieve text and attributes from the shop logo link

Starting URL: https://shop.polymer-project.org/

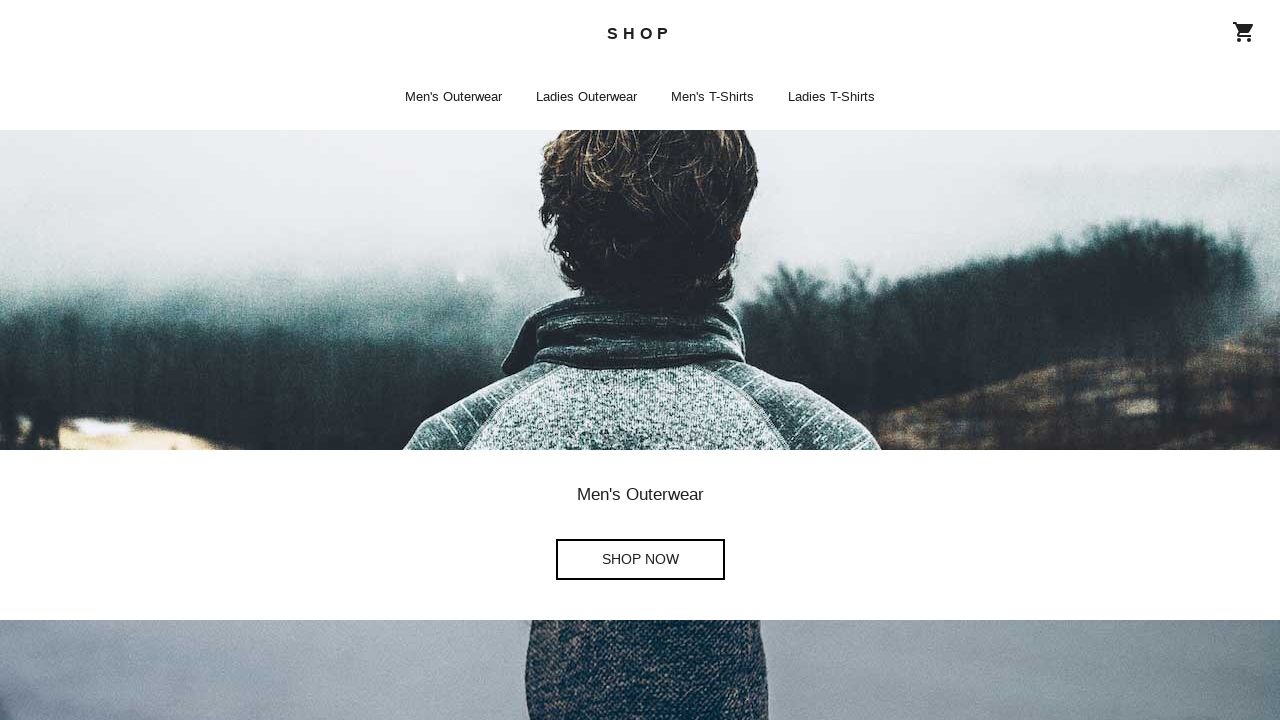

Navigated to Polymer shop website
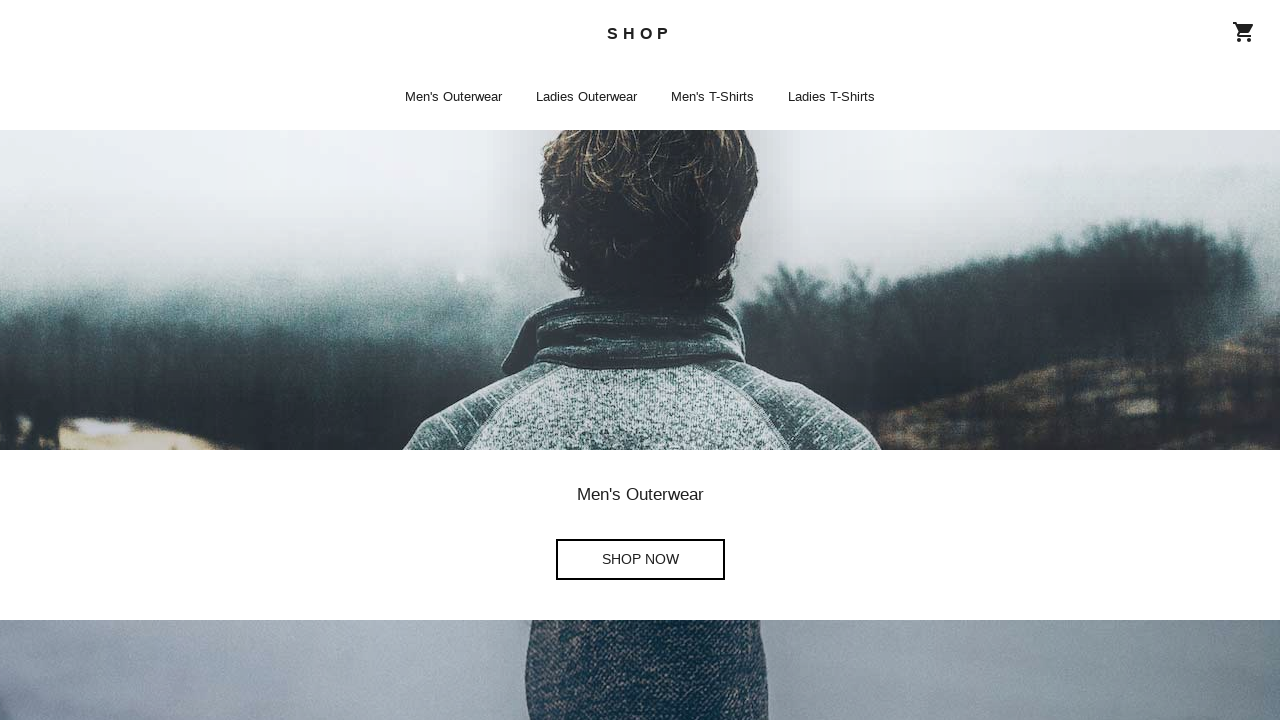

Accessed shadow DOM element for shop logo link
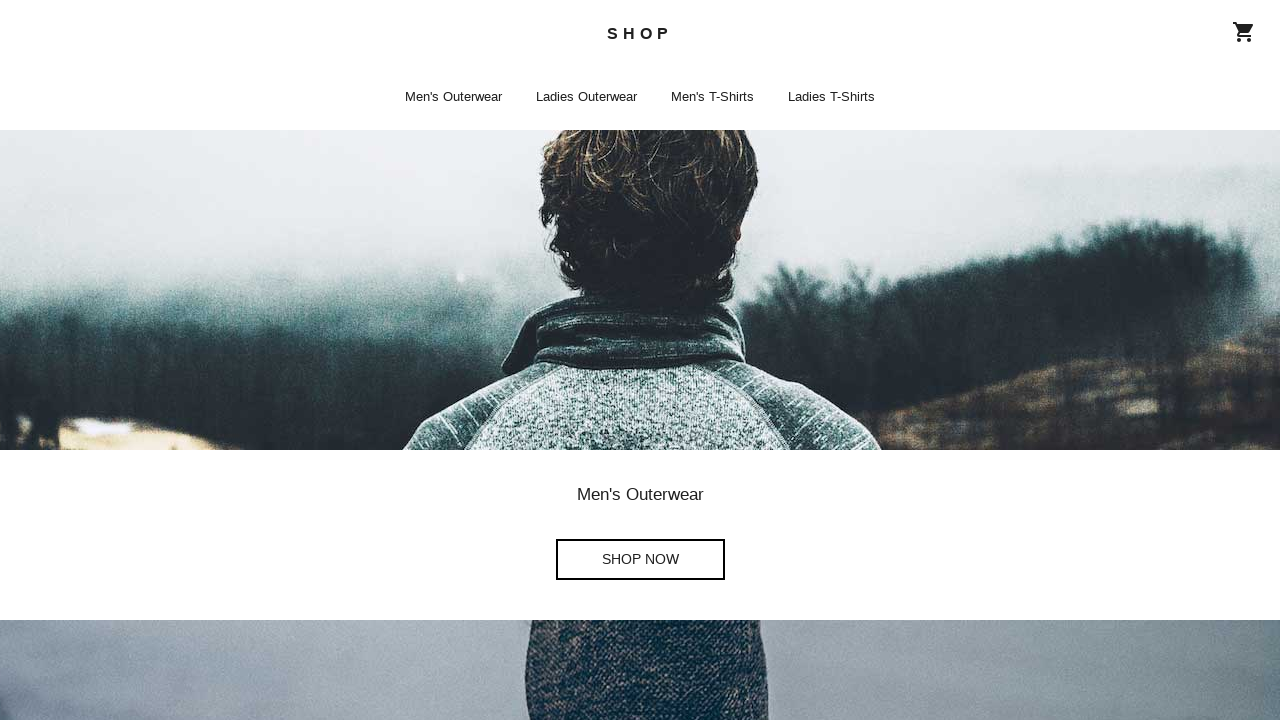

Retrieved text content from shadow DOM logo element
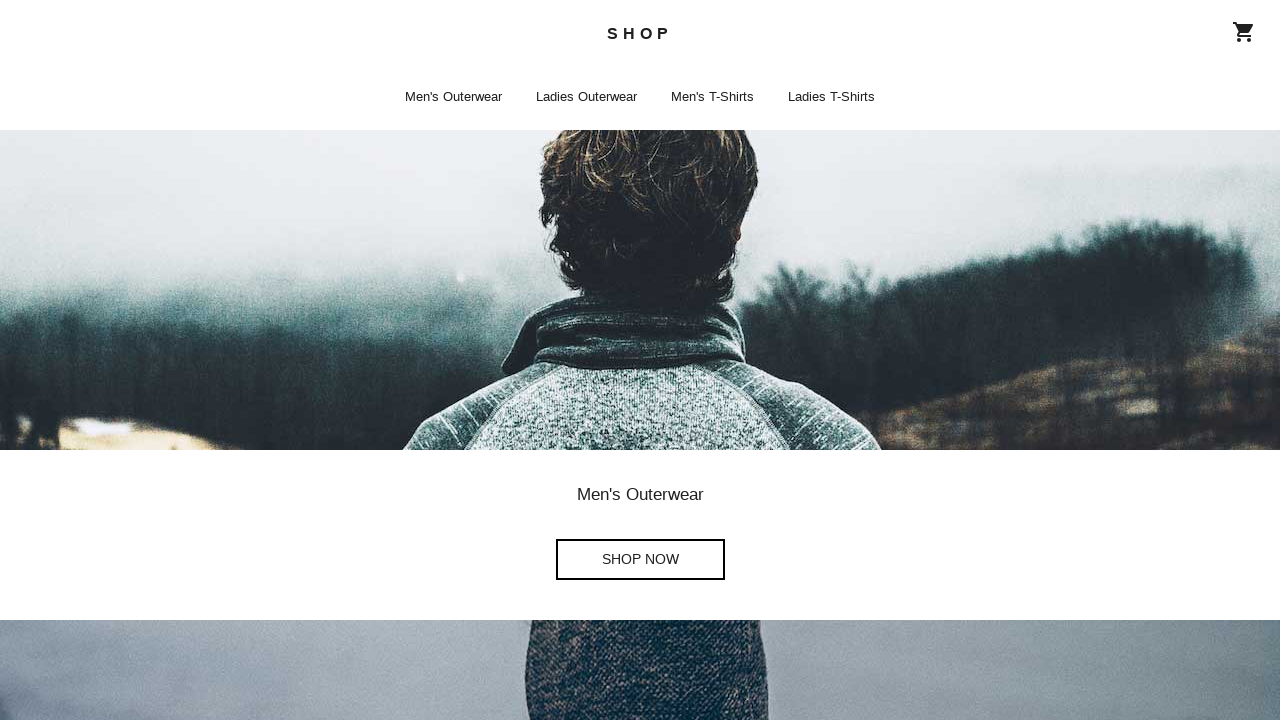

Retrieved aria-label attribute from shadow DOM logo element
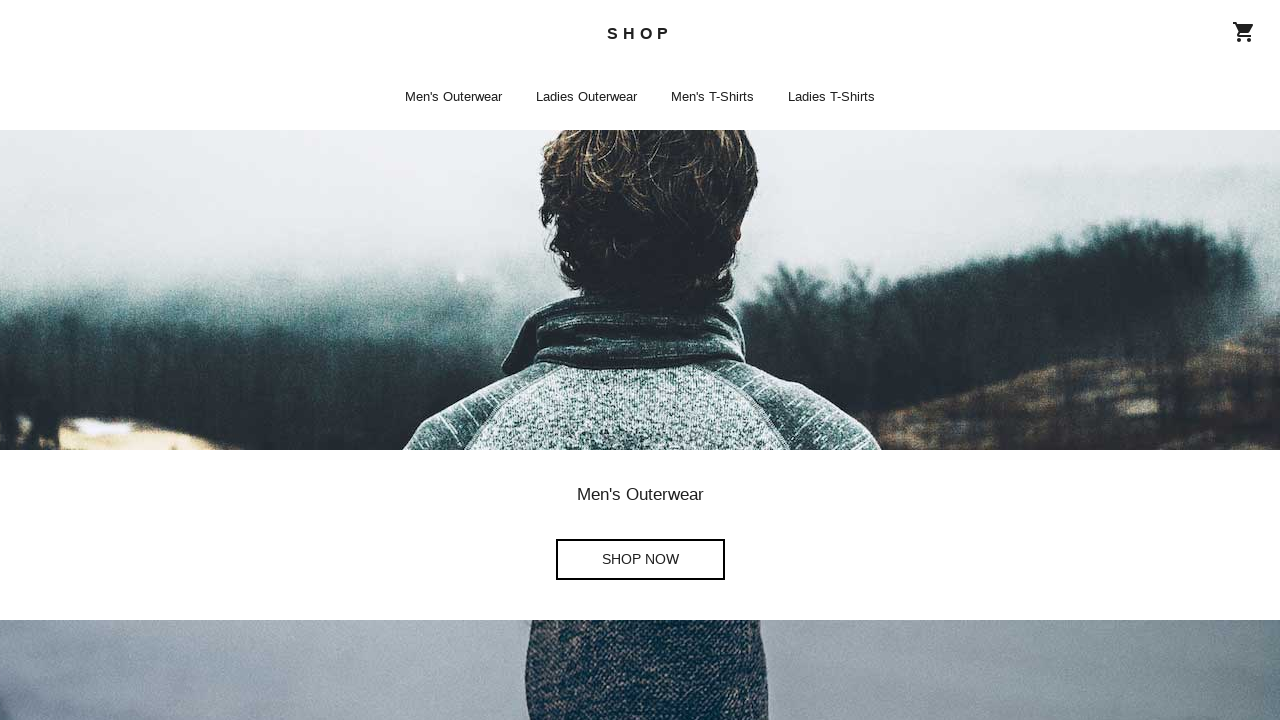

Verified shadow DOM logo link element exists
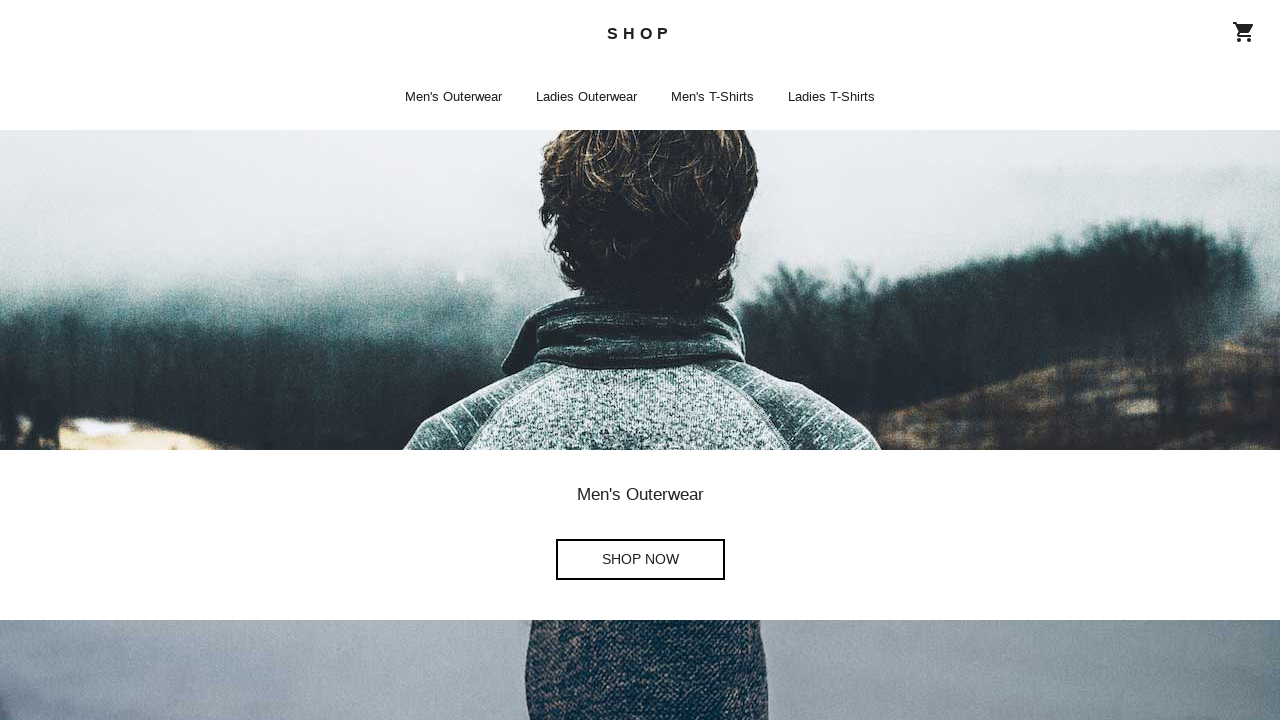

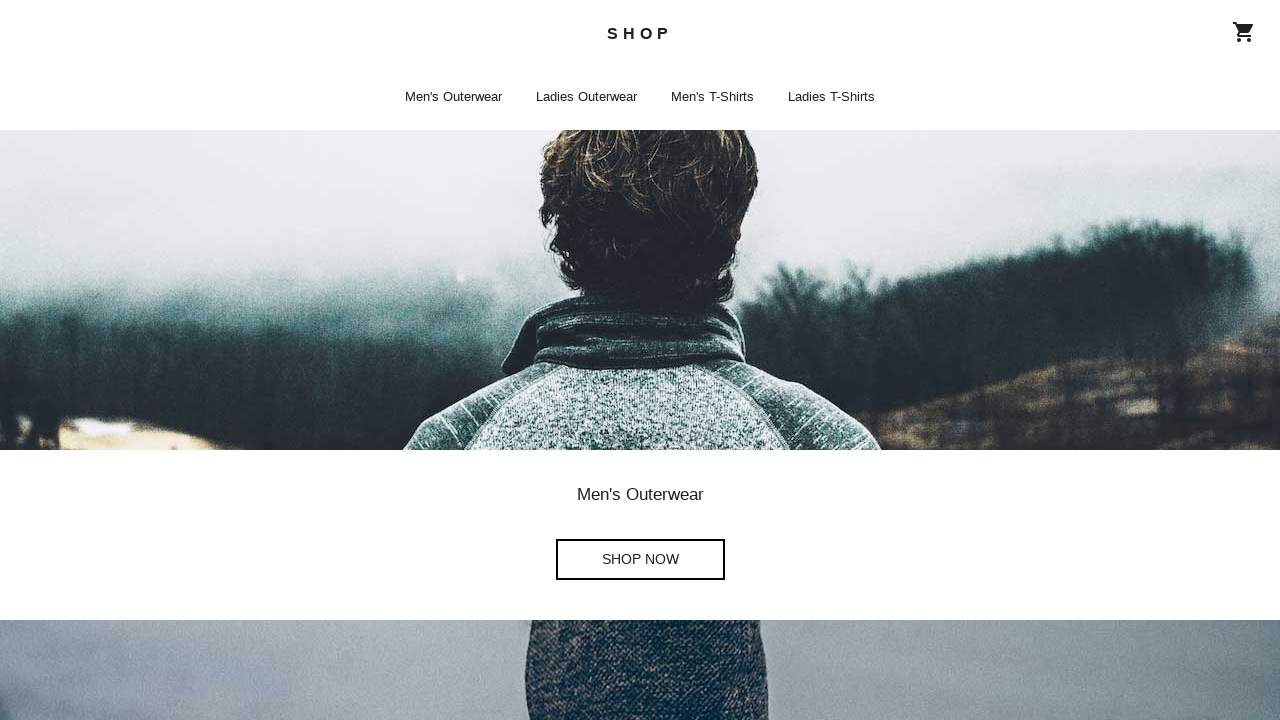